Tests the autosuggest dropdown functionality by typing a partial country name, waiting for suggestions to appear, and selecting "India" from the dropdown list

Starting URL: https://rahulshettyacademy.com/dropdownsPractise/

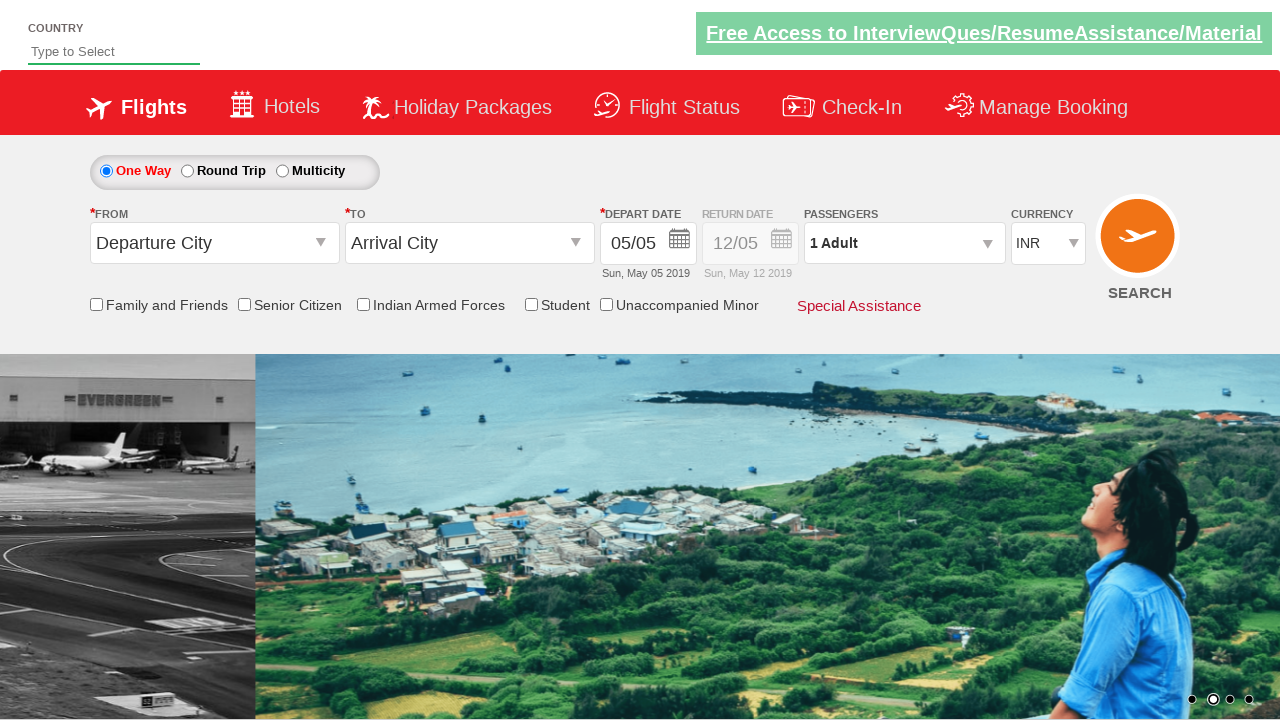

Filled autosuggest field with 'ind' to trigger dropdown on #autosuggest
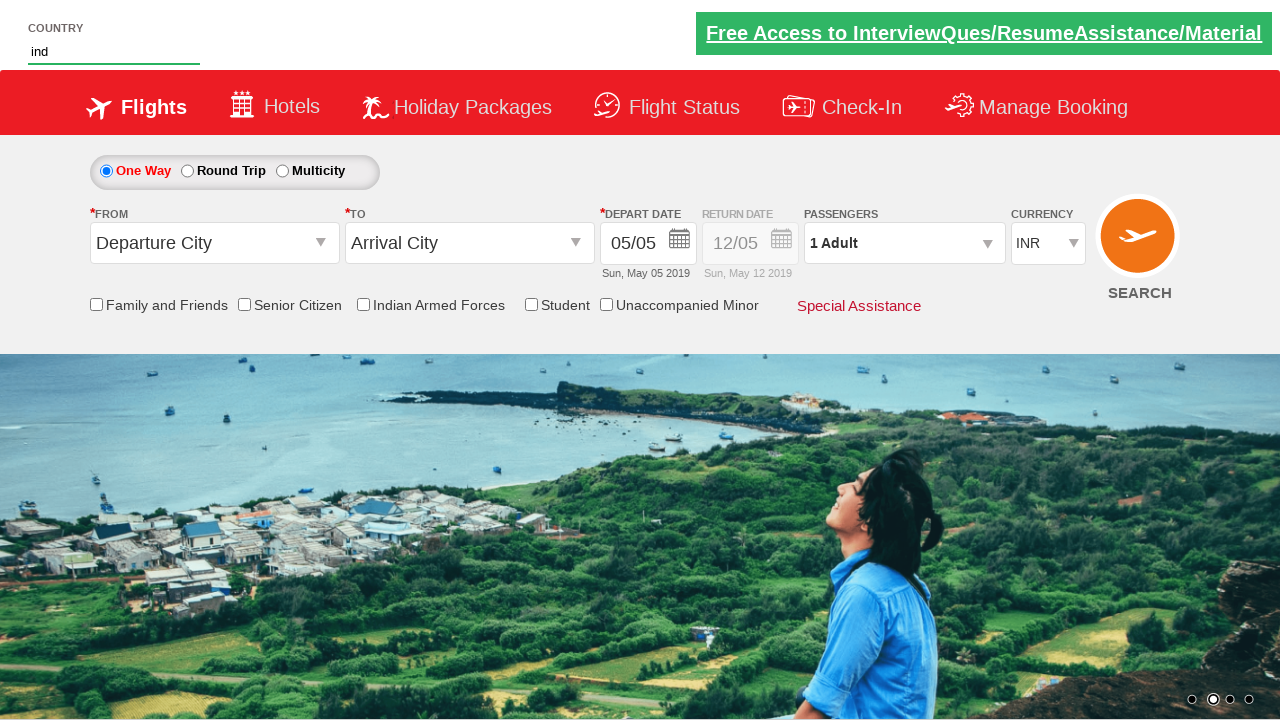

Autosuggest dropdown appeared with country suggestions
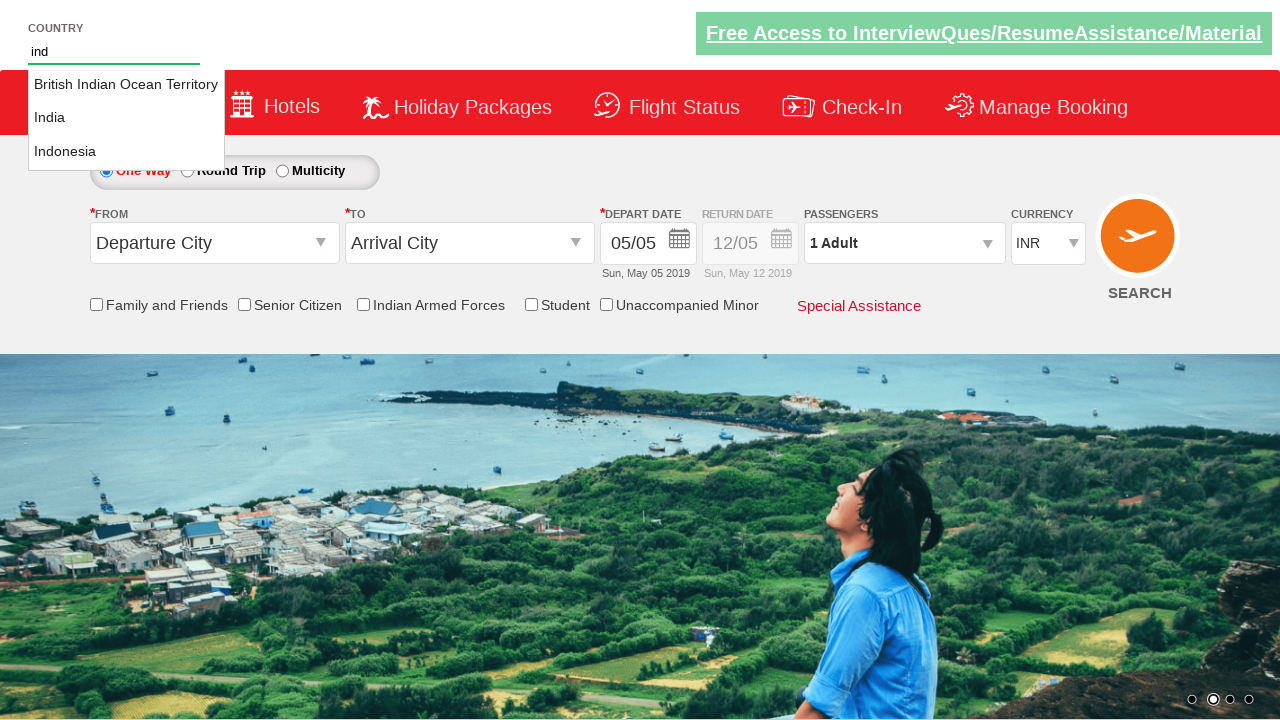

Selected 'India' from the autosuggest dropdown at (126, 118) on li.ui-menu-item a >> nth=1
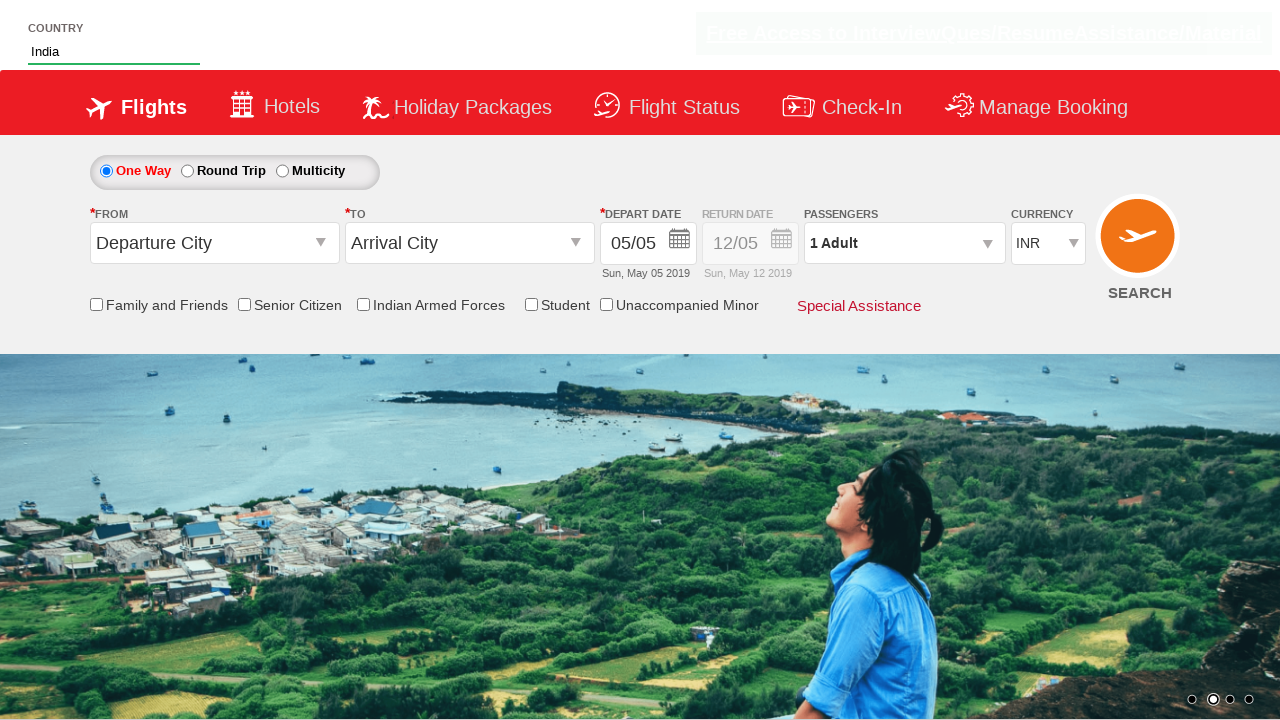

Verified that 'India' is the selected value in autosuggest field
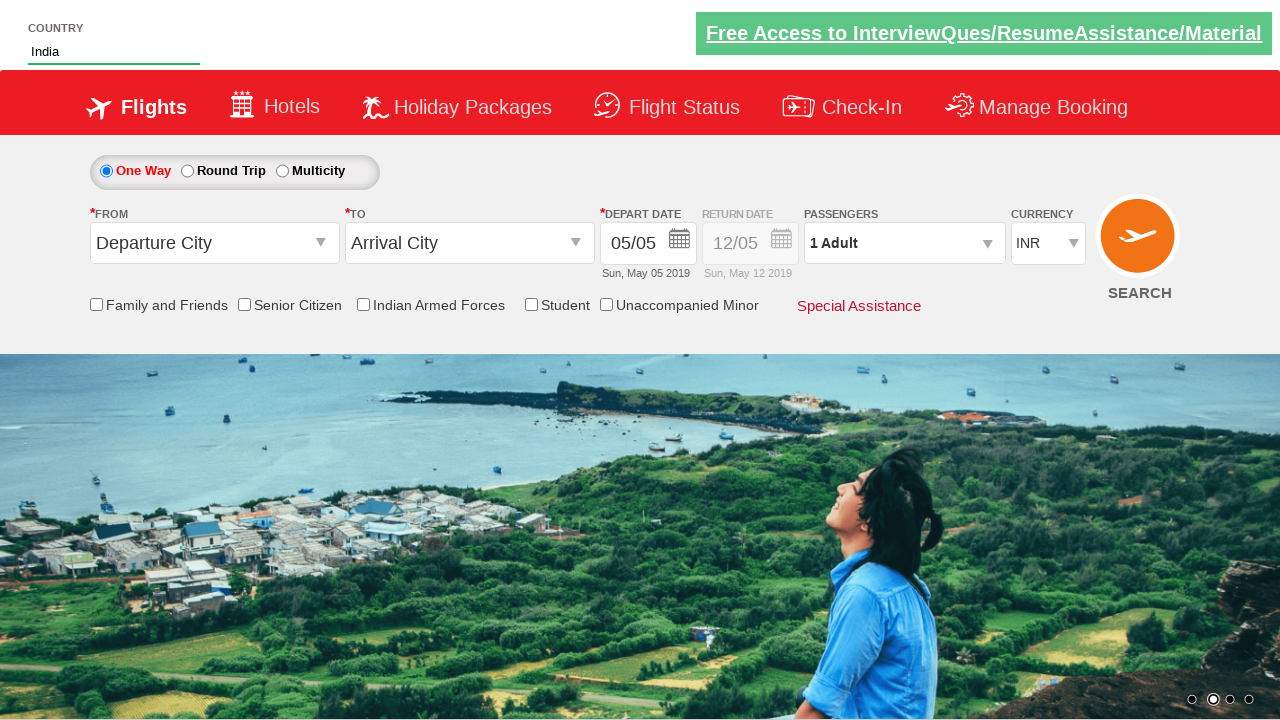

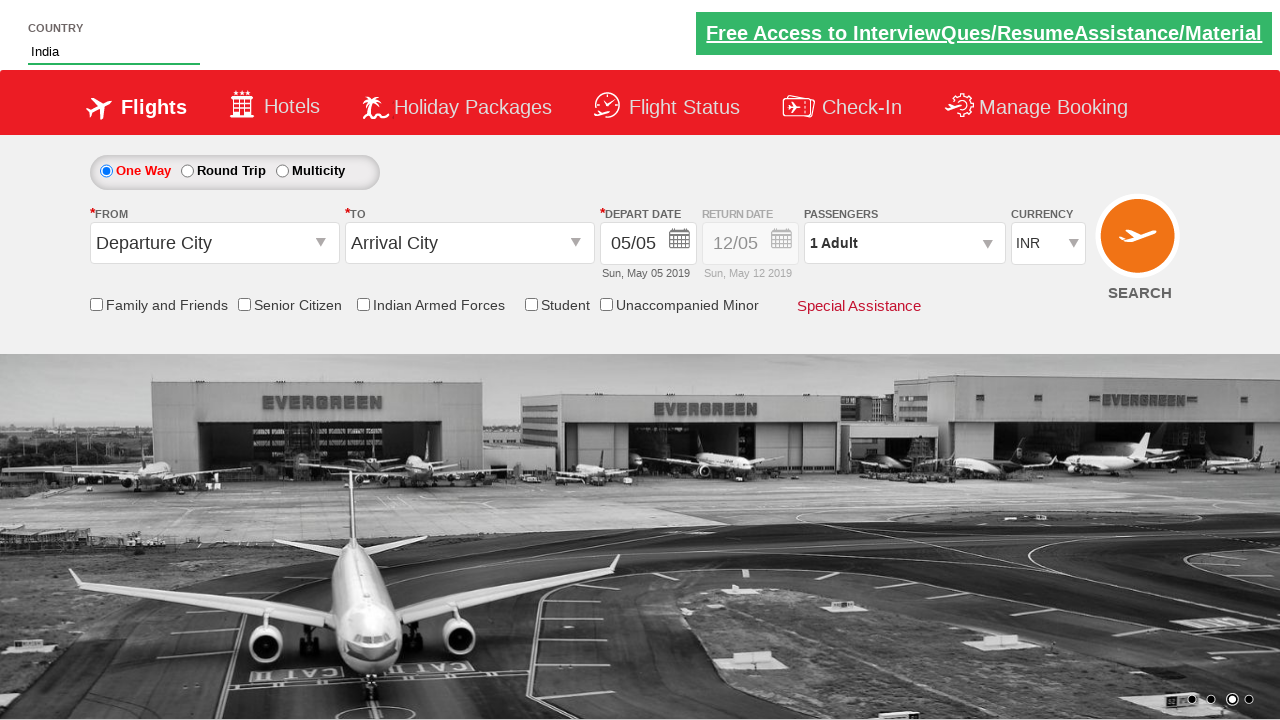